Tests clicking on the Experiences tab on Airbnb and verifies the autosuggestions API response

Starting URL: https://www.airbnb.ru/

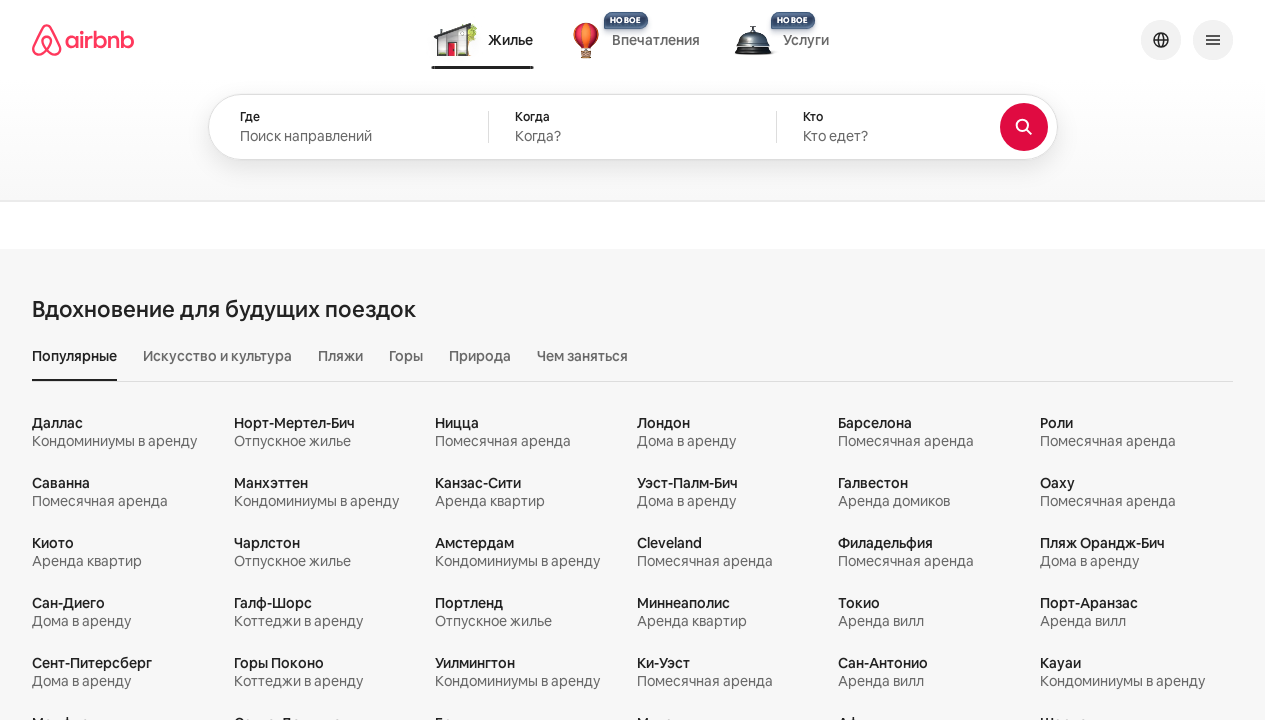

Clicked on the Experiences tab at (634, 40) on #search-block-tab-EXPERIENCES
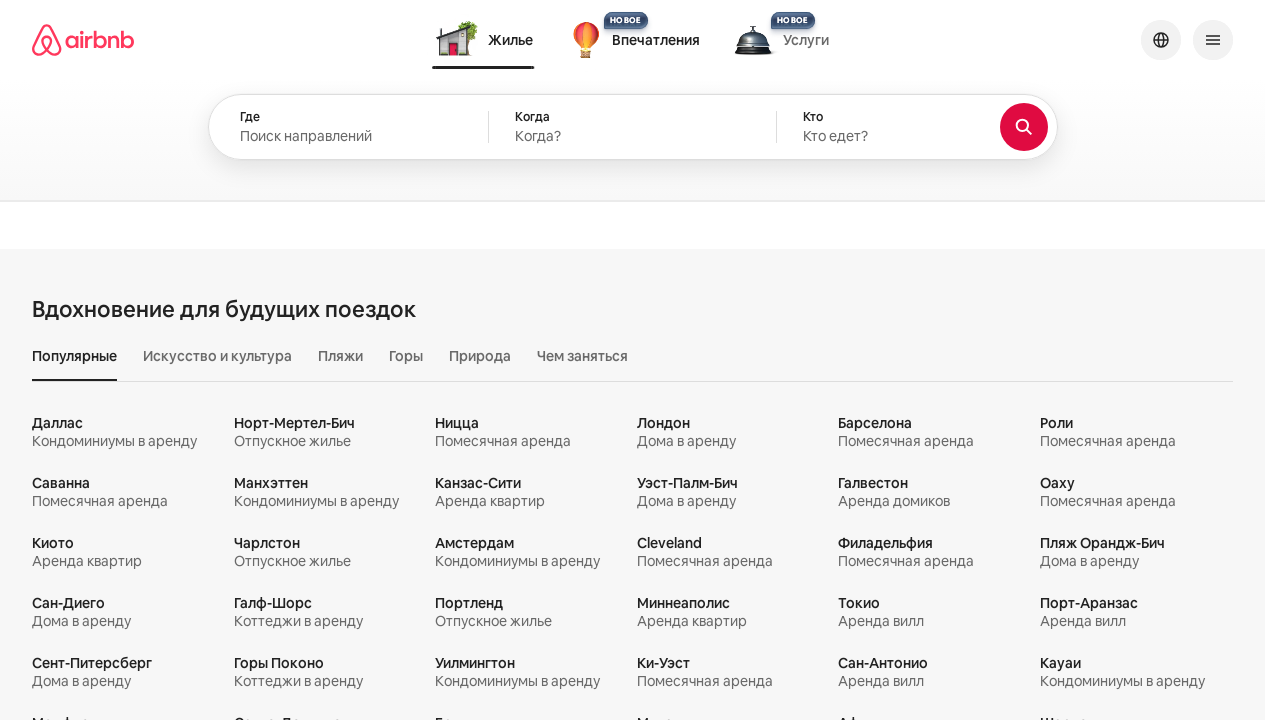

Waited for Experiences tab content to load (networkidle state)
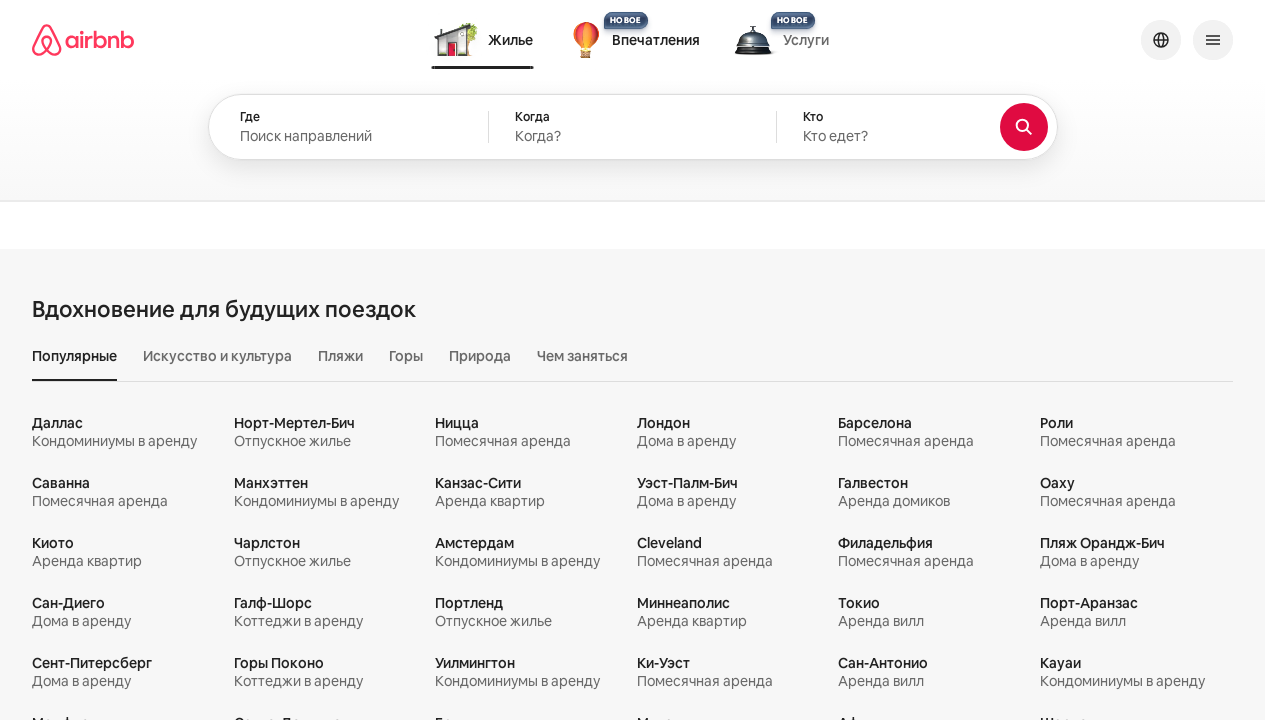

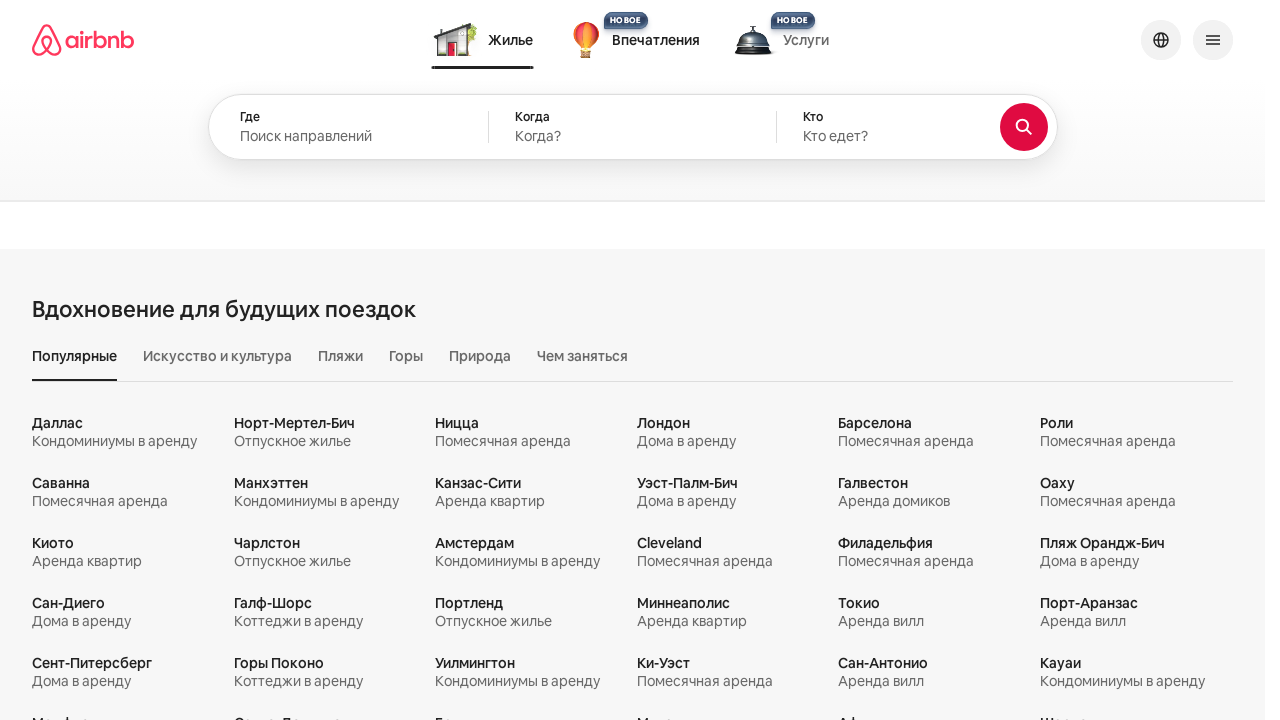